Tests creating a valid post by filling userId, title, and body fields with valid data and submitting the form, expecting navigation to the posts page.

Starting URL: https://discover-next-js.vercel.app/posts/create

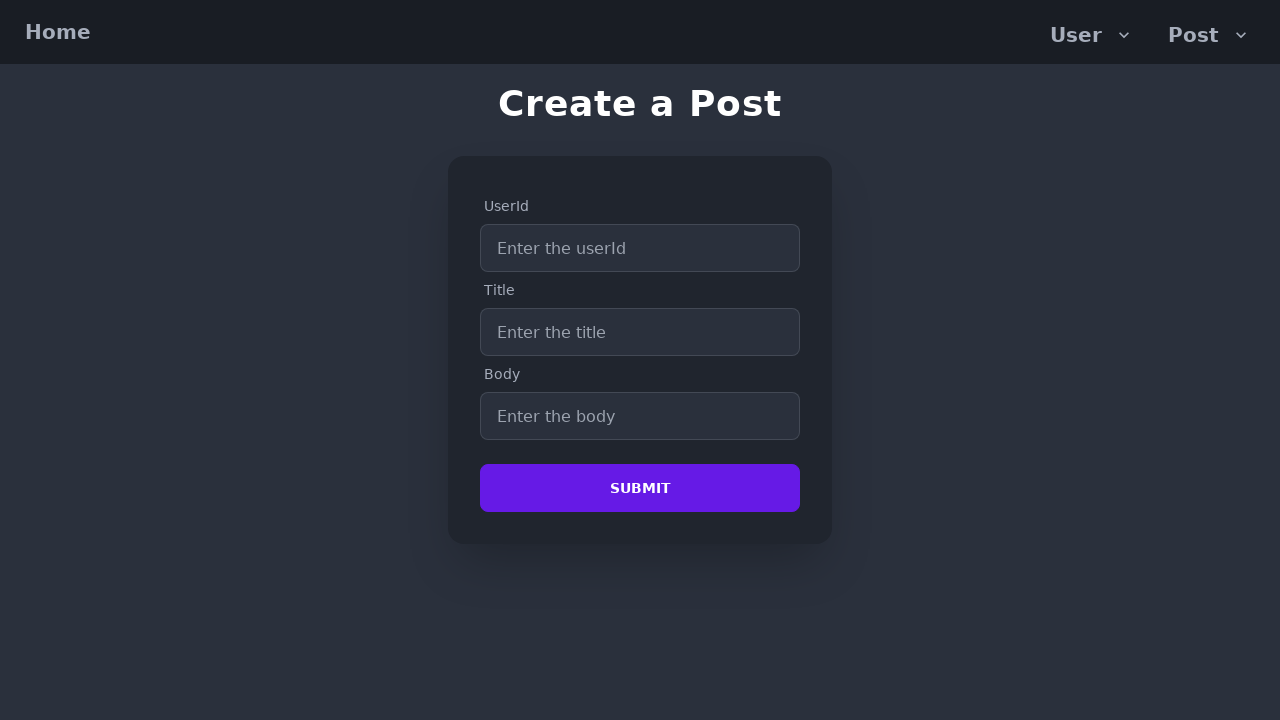

Clicked userId input field at (640, 248) on internal:attr=[placeholder="Enter the userId"i]
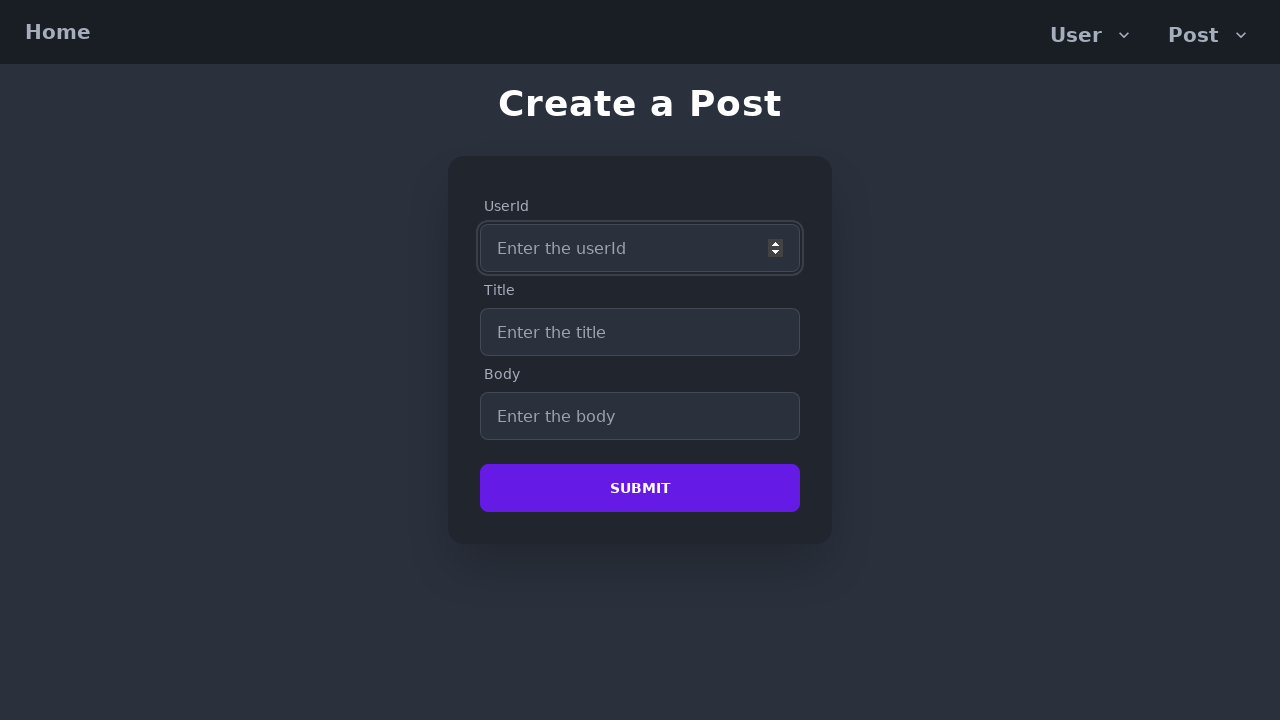

Filled userId field with value '1' on internal:attr=[placeholder="Enter the userId"i]
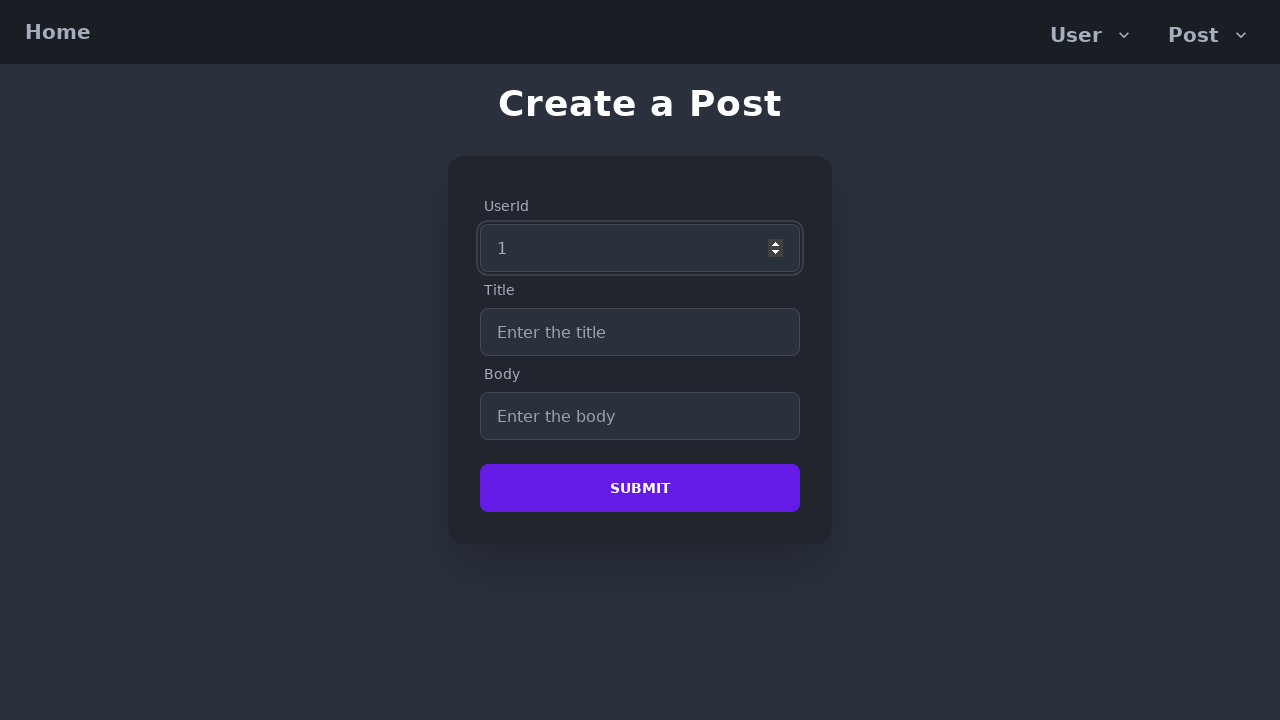

Clicked title input field at (640, 332) on internal:attr=[placeholder="Enter the title"i]
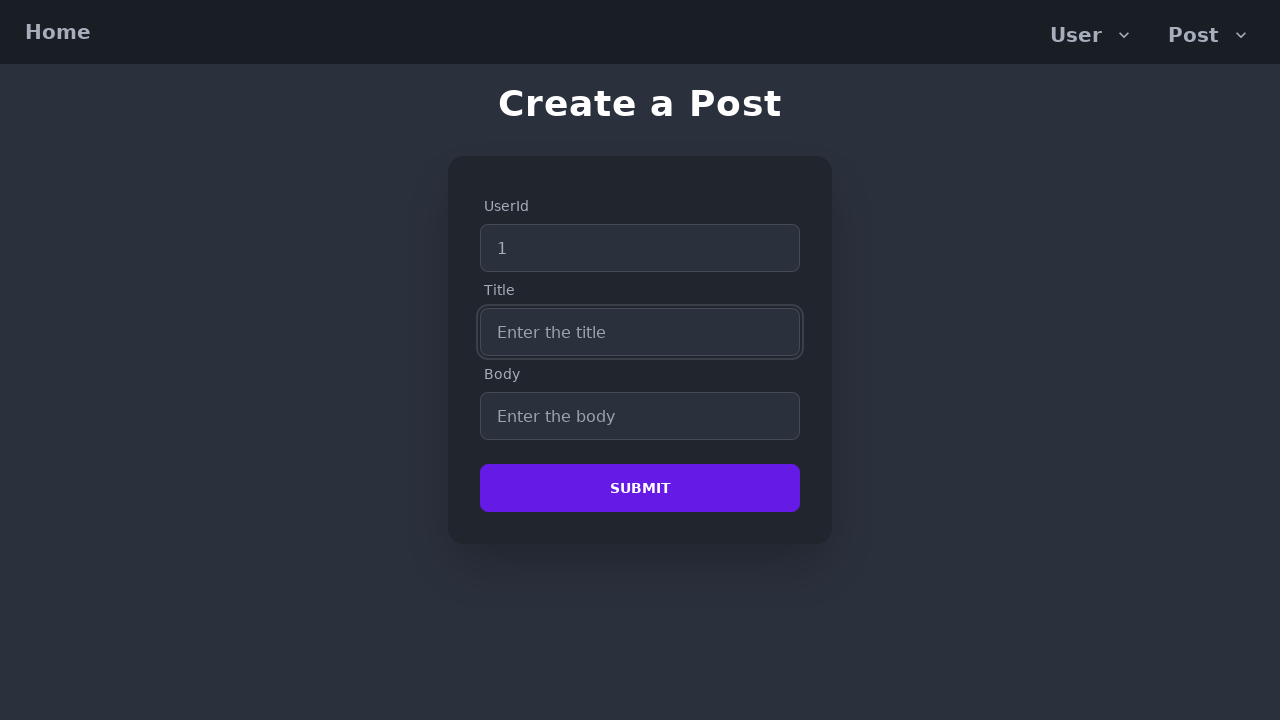

Filled title field with 'Example of title' on internal:attr=[placeholder="Enter the title"i]
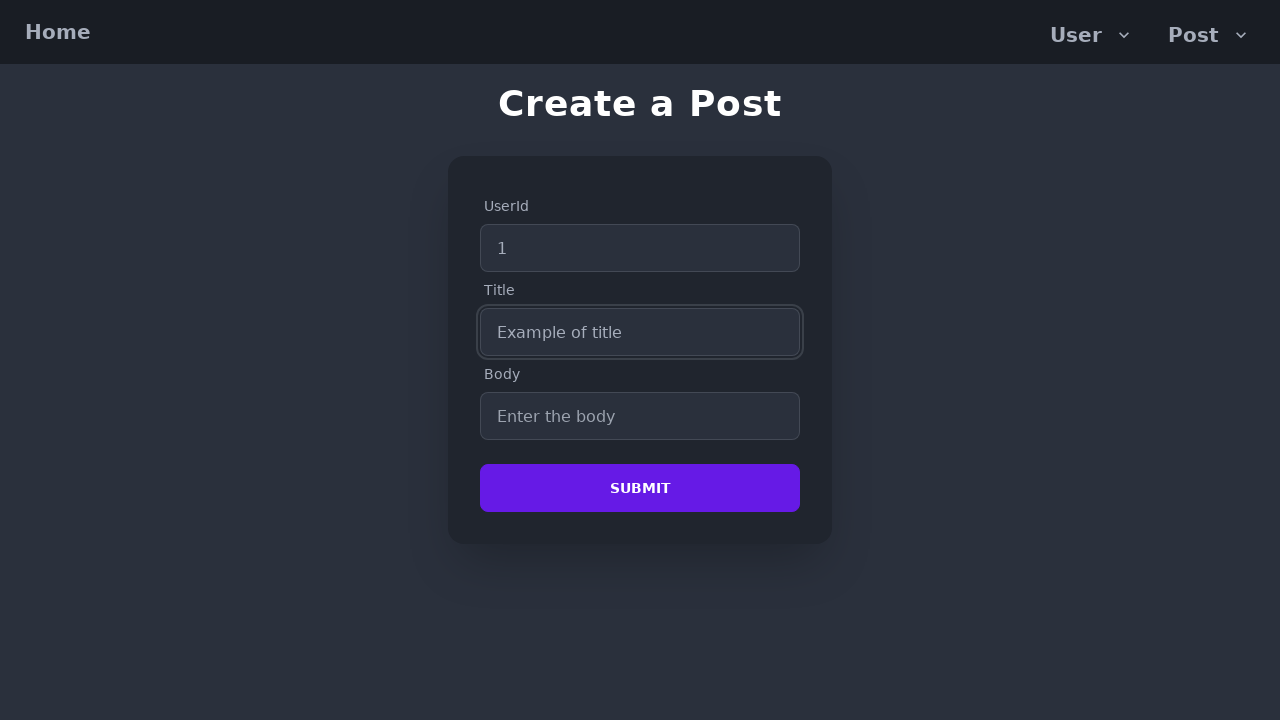

Clicked body input field at (640, 416) on internal:attr=[placeholder="Enter the body"i]
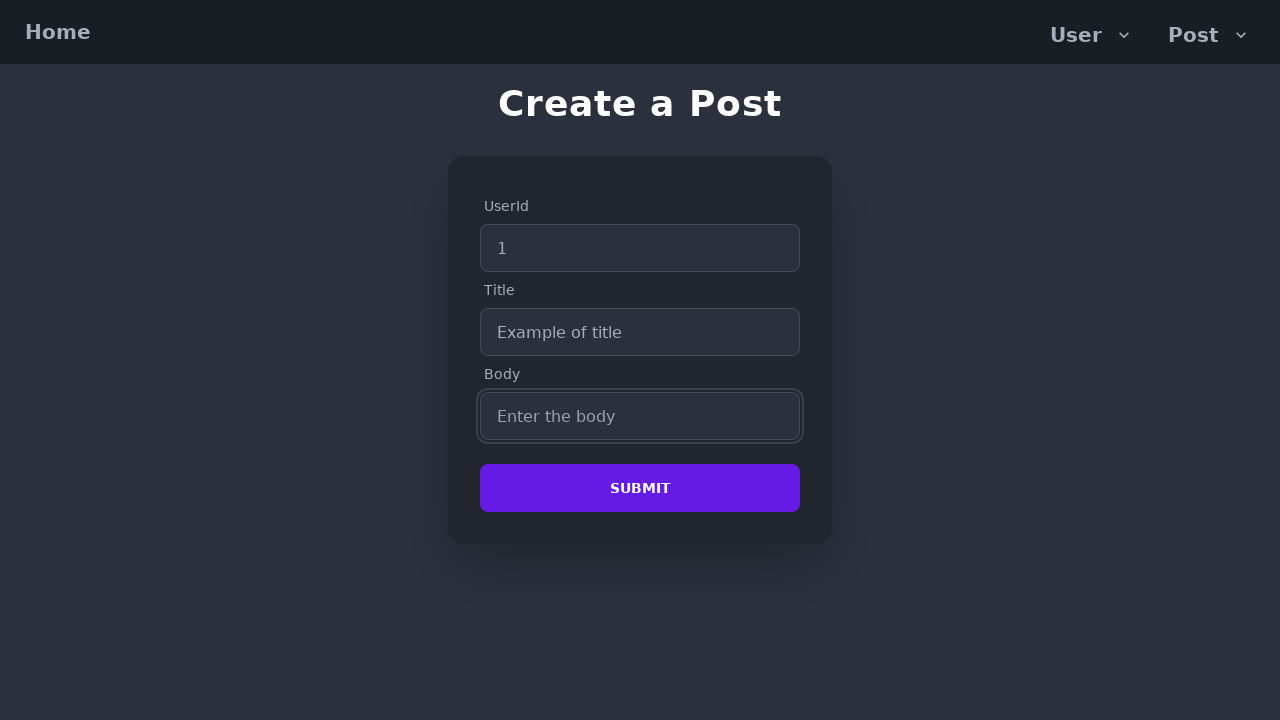

Filled body field with 'Body with more than 20 characters' on internal:attr=[placeholder="Enter the body"i]
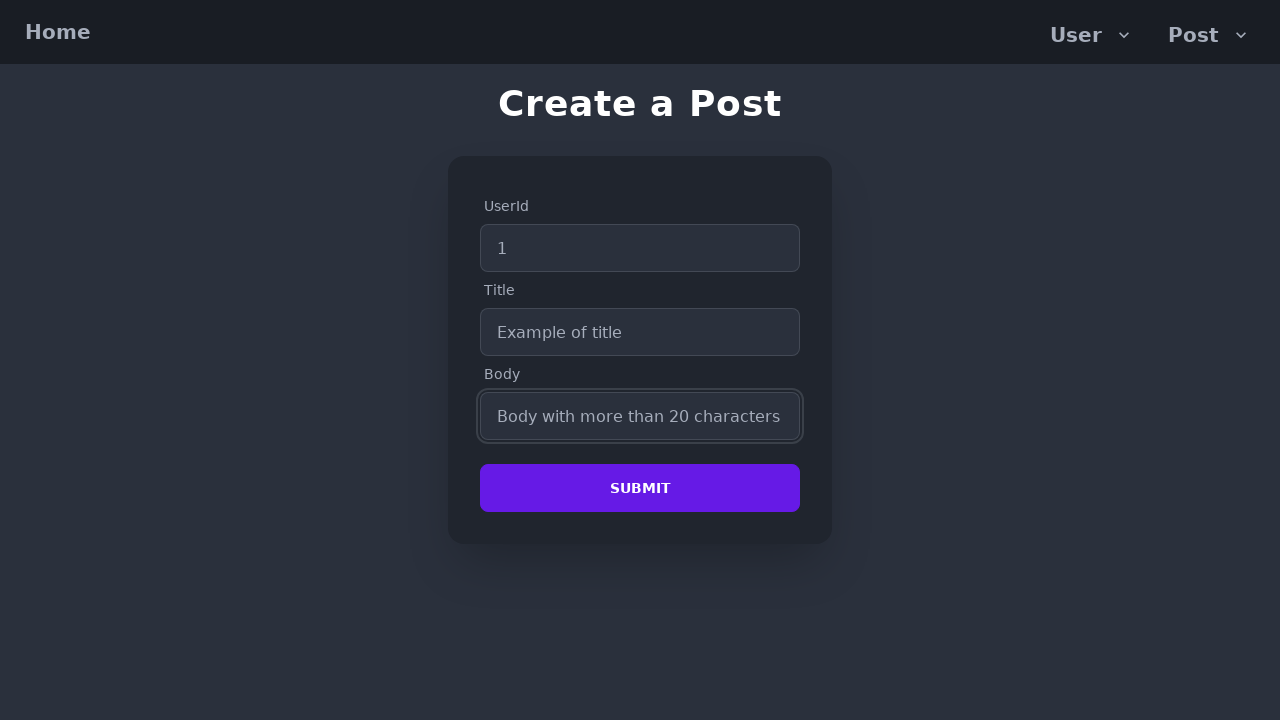

Clicked Submit button to create post at (640, 488) on internal:role=button[name="Submit"i]
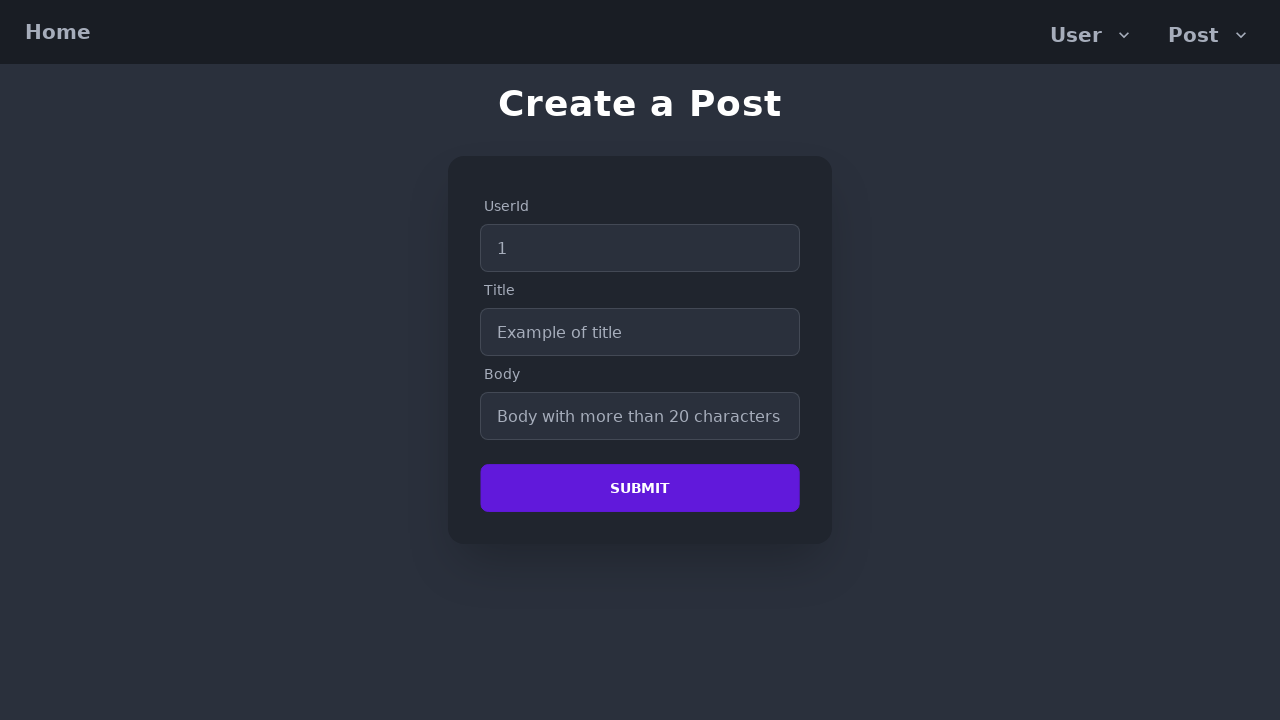

Navigated to posts page after successful form submission
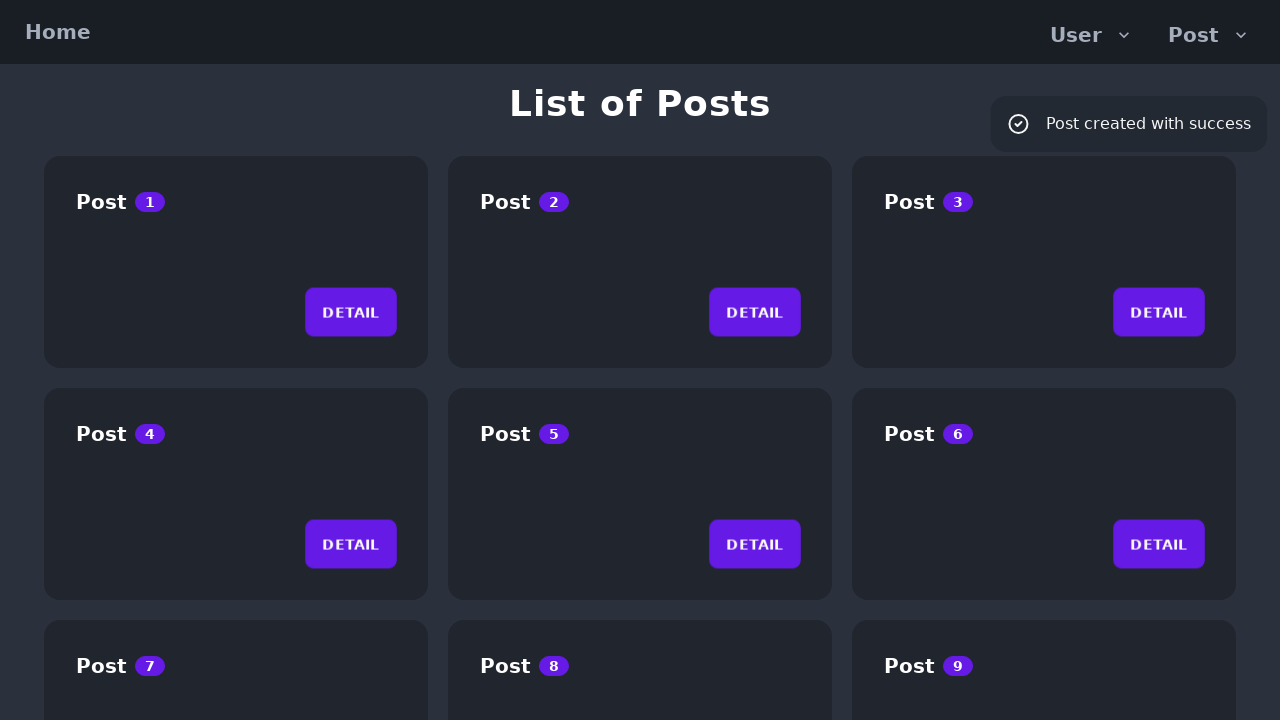

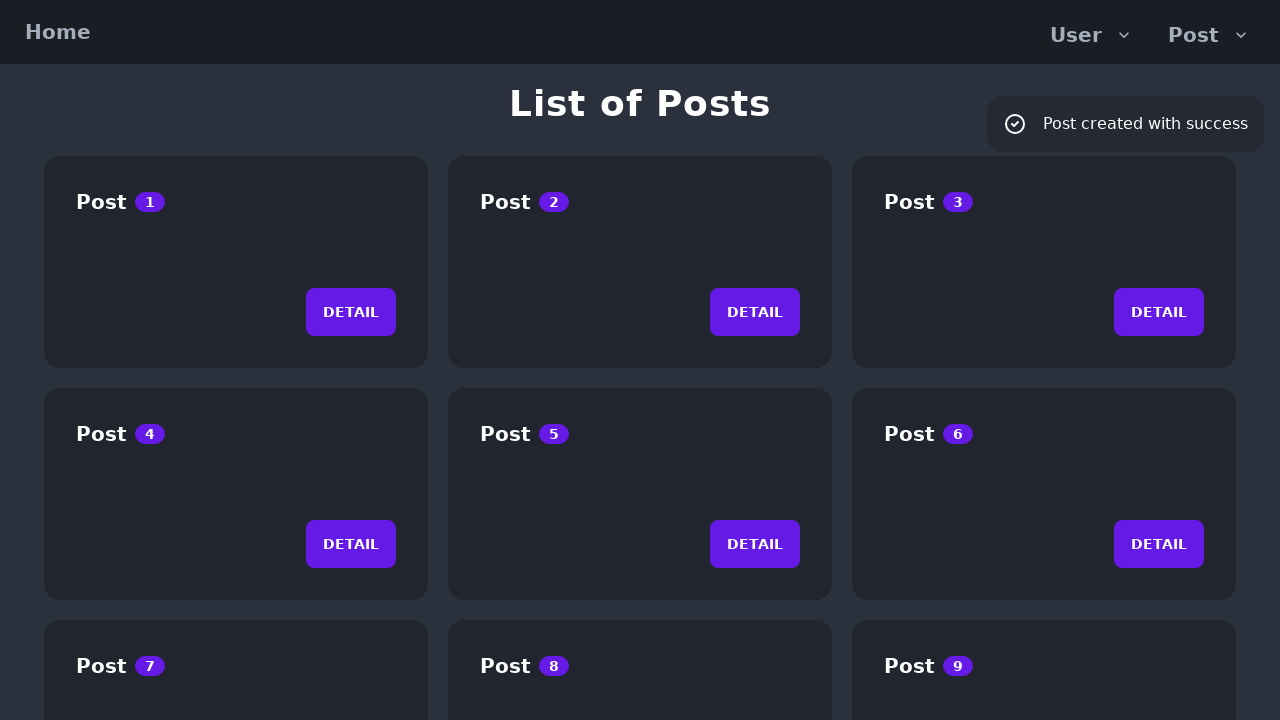